Tests jQuery UI slider functionality by switching to an iframe and dragging the slider handle across multiple positions using click and hold with offset movements.

Starting URL: http://jqueryui.com/slider/

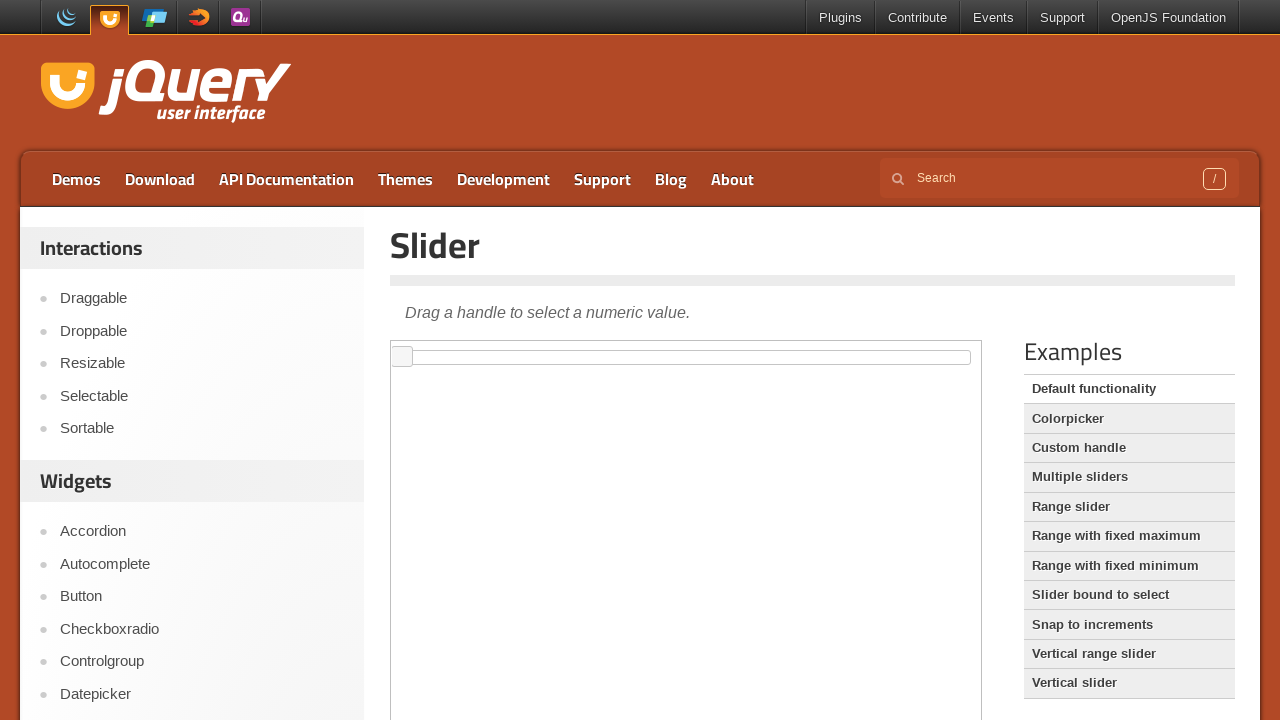

Located demo iframe
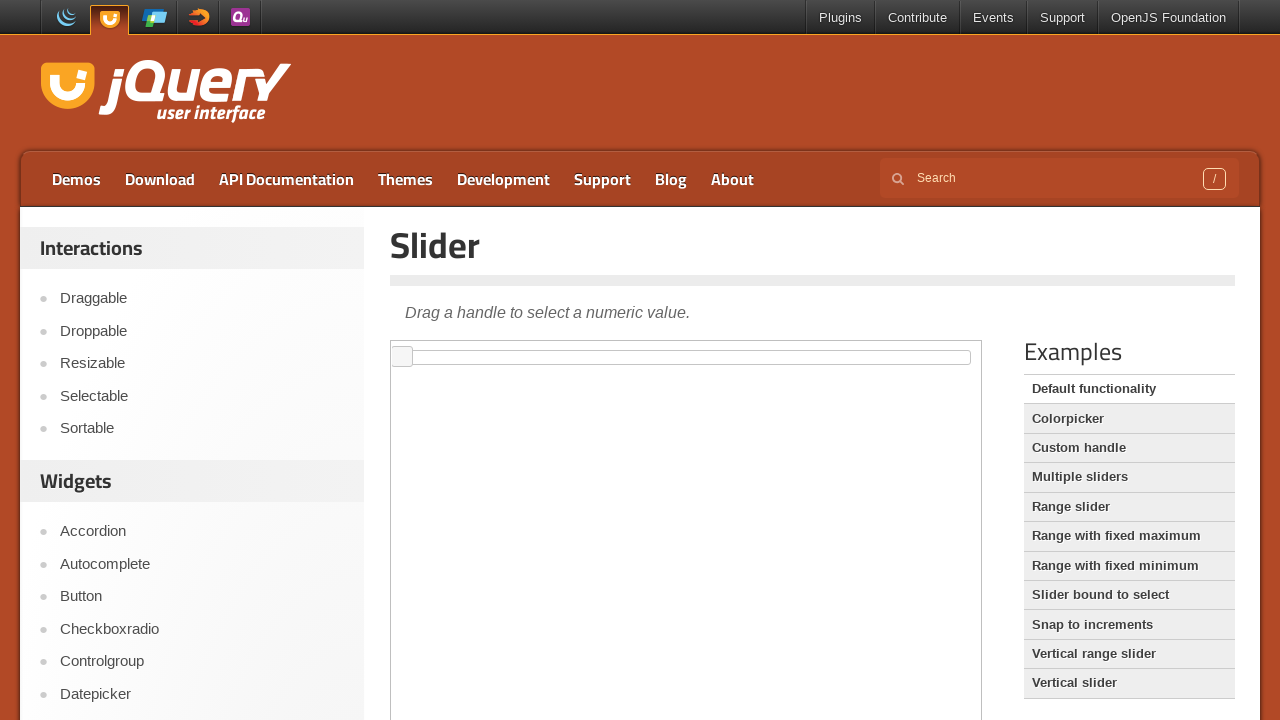

Located slider element
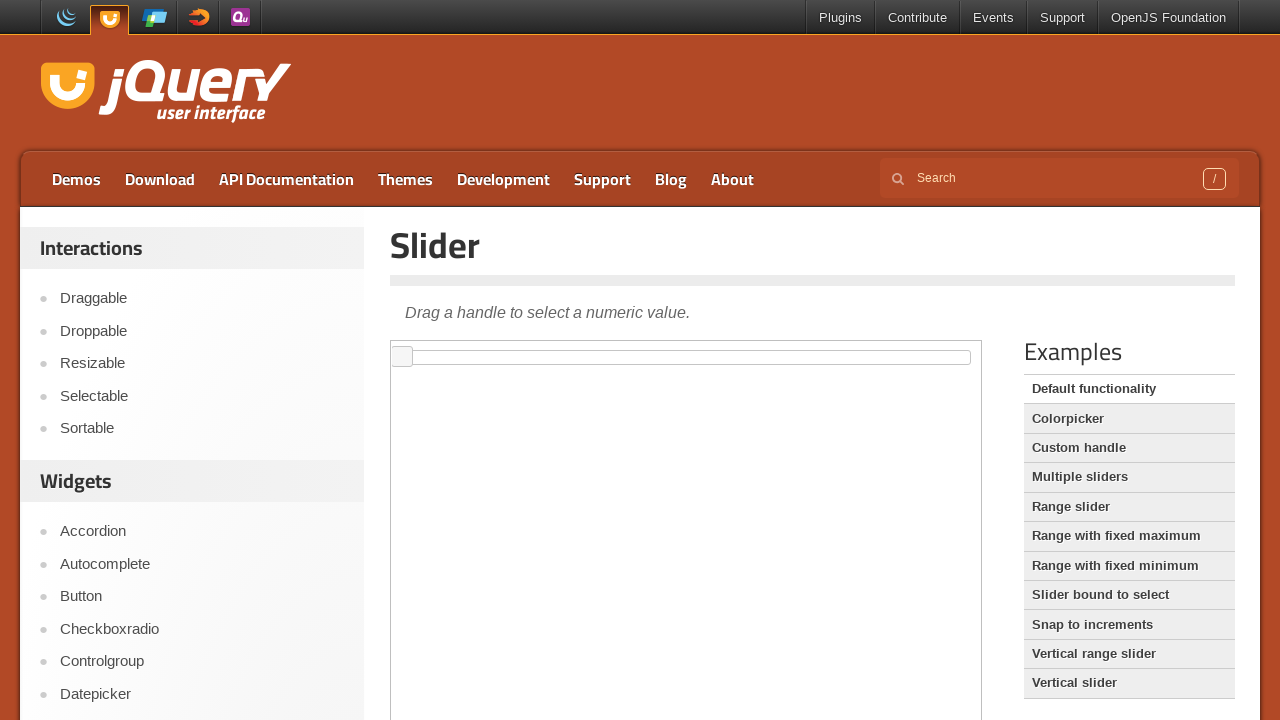

Slider element became visible
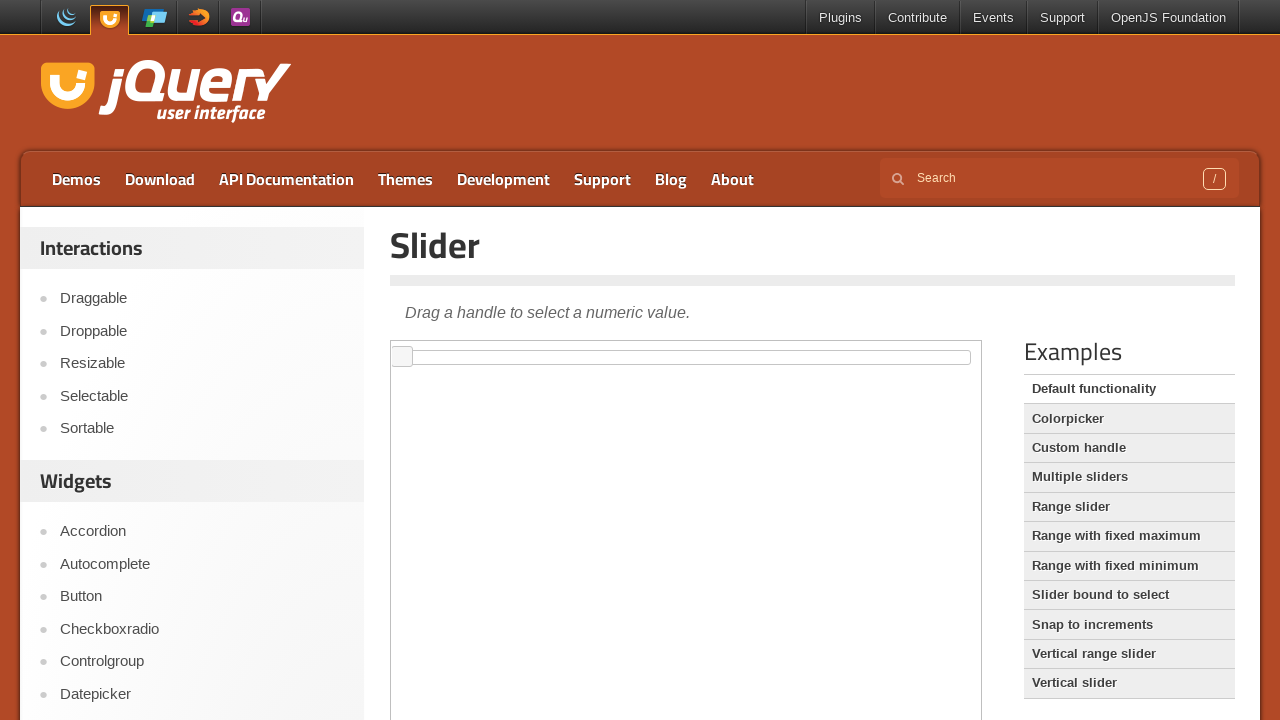

Located slider handle element
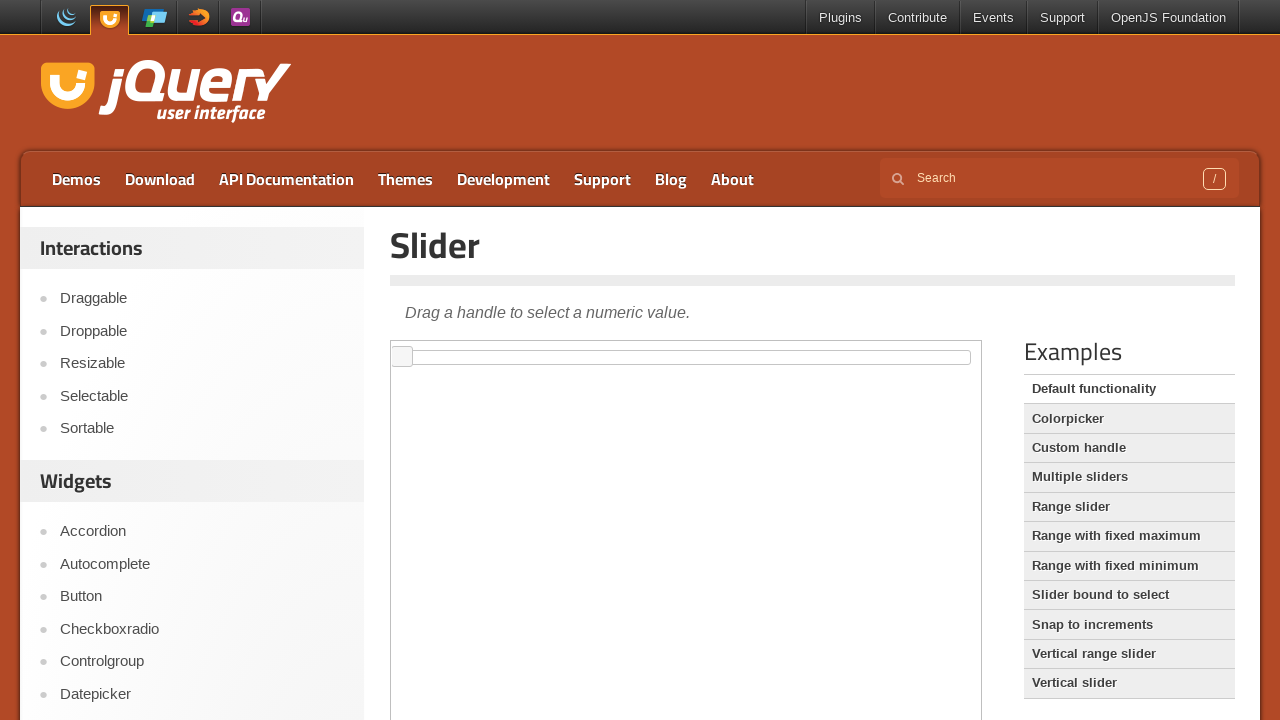

Dragged slider handle to offset position 0px at (401, 351)
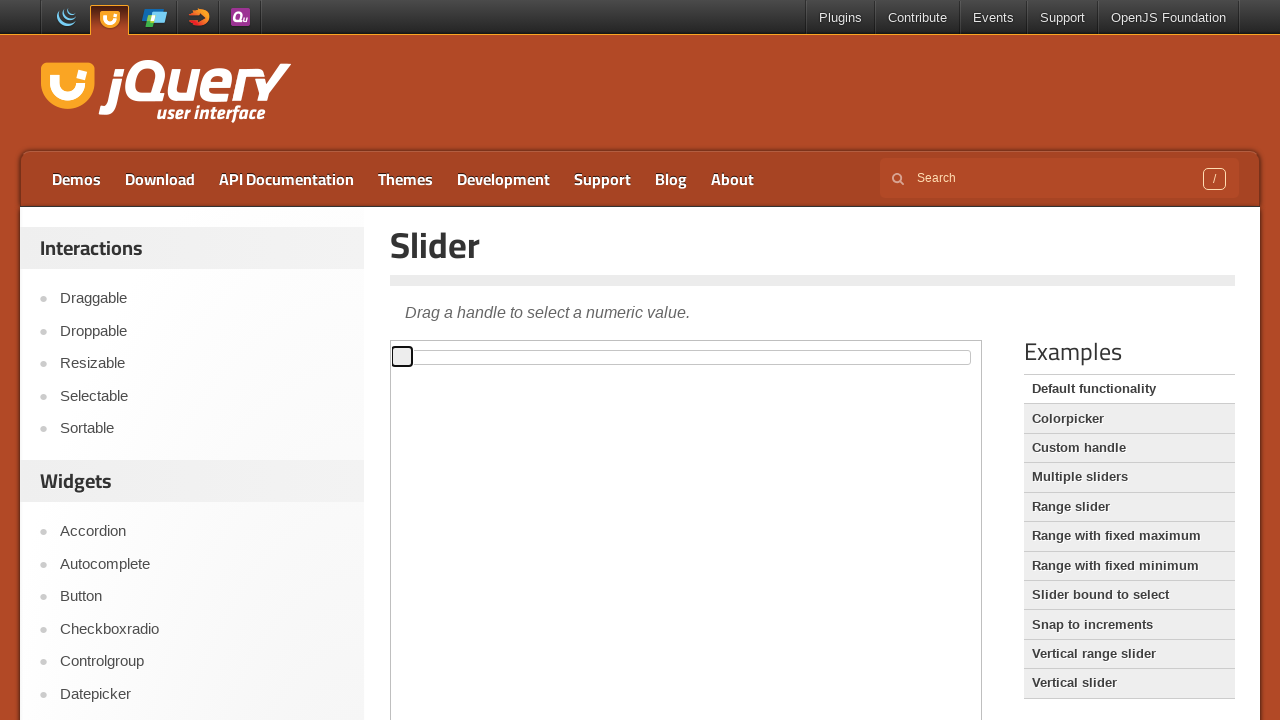

Waited 1 second after dragging to offset 0px
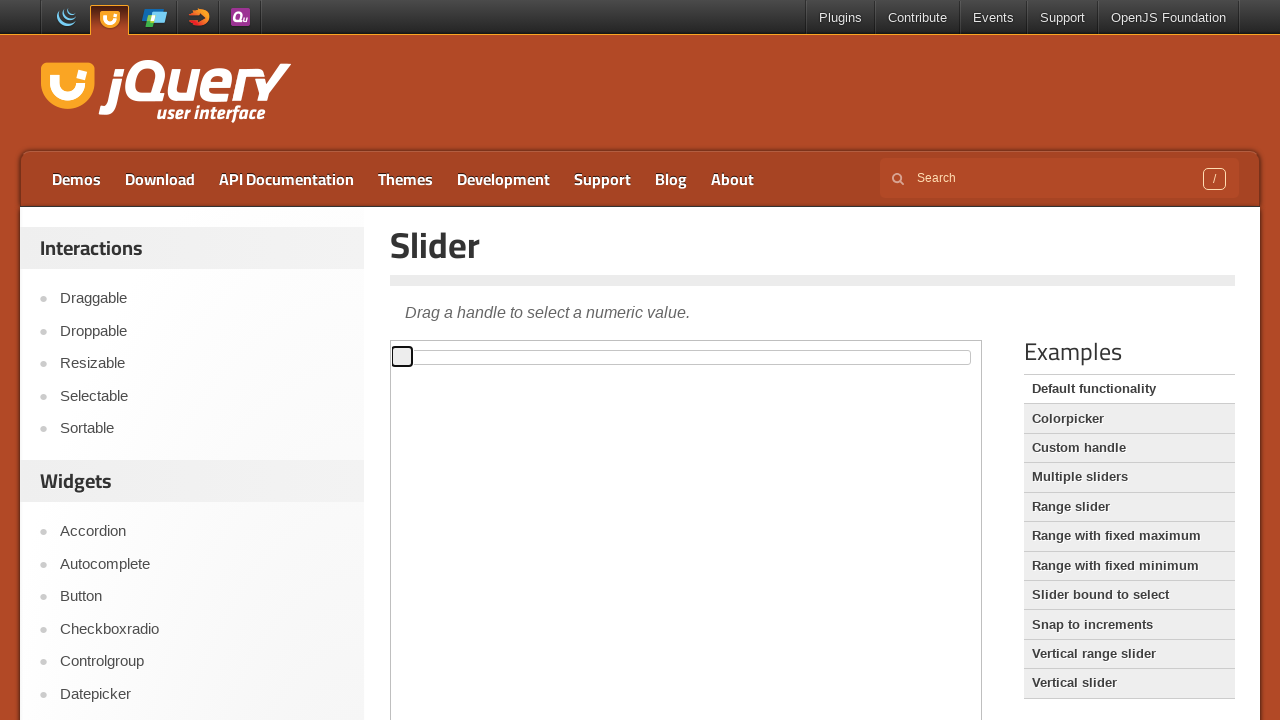

Dragged slider handle to offset position 20px at (421, 351)
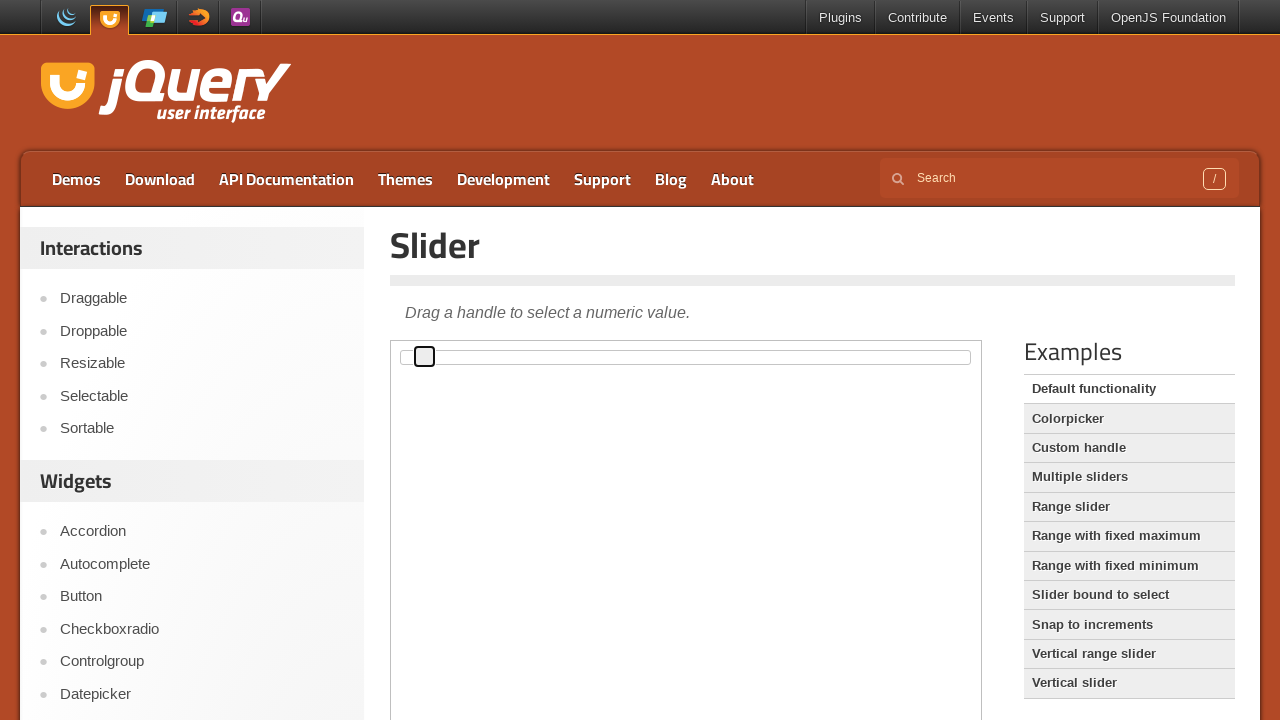

Waited 1 second after dragging to offset 20px
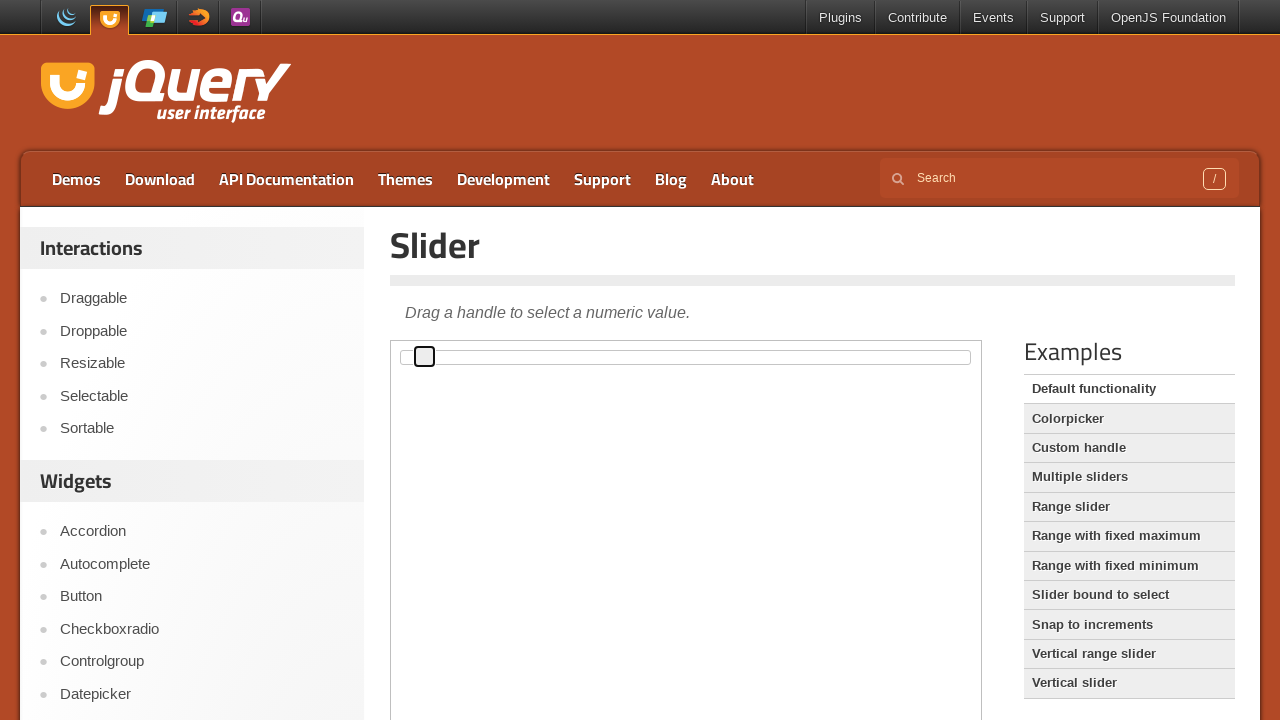

Dragged slider handle to offset position 40px at (441, 351)
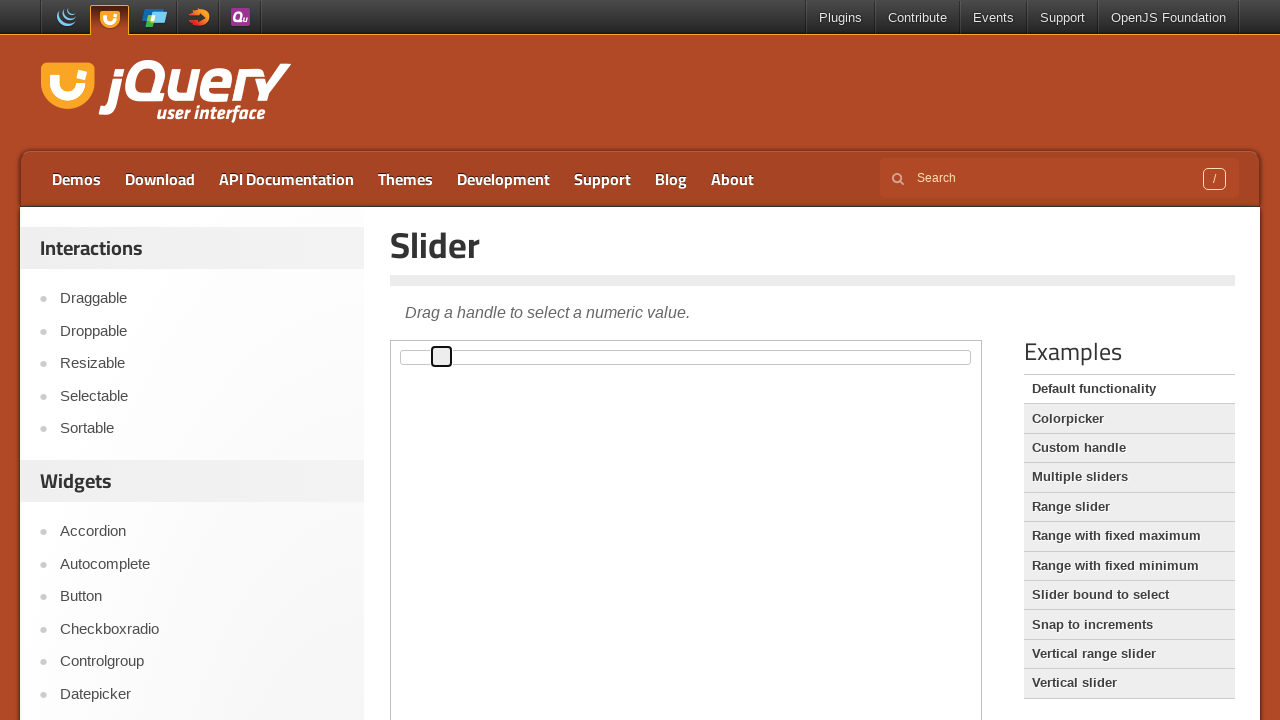

Waited 1 second after dragging to offset 40px
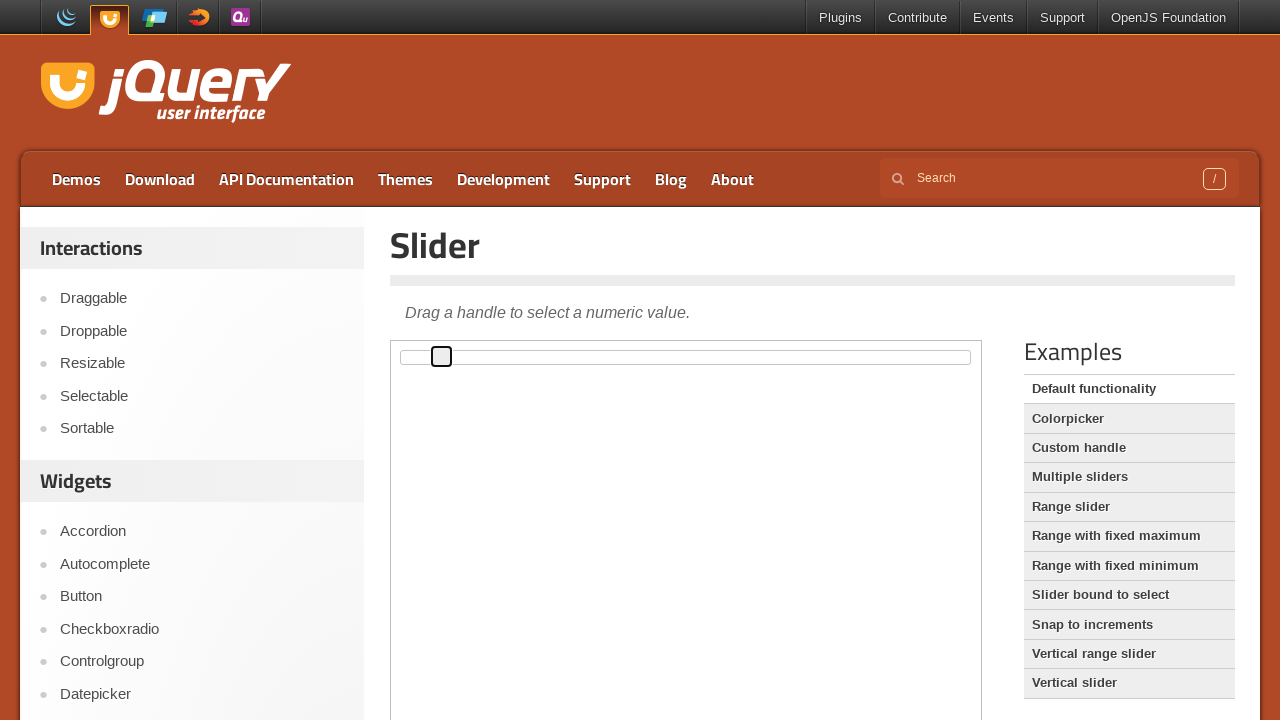

Dragged slider handle to offset position 60px at (461, 351)
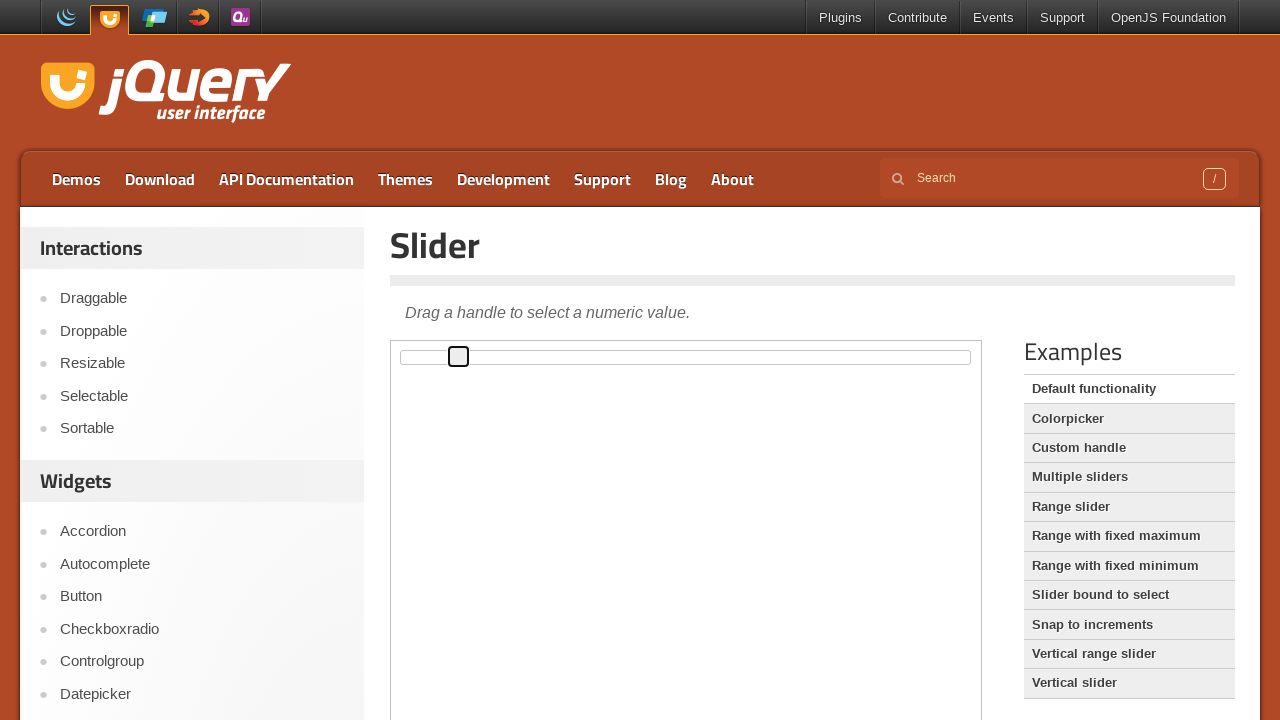

Waited 1 second after dragging to offset 60px
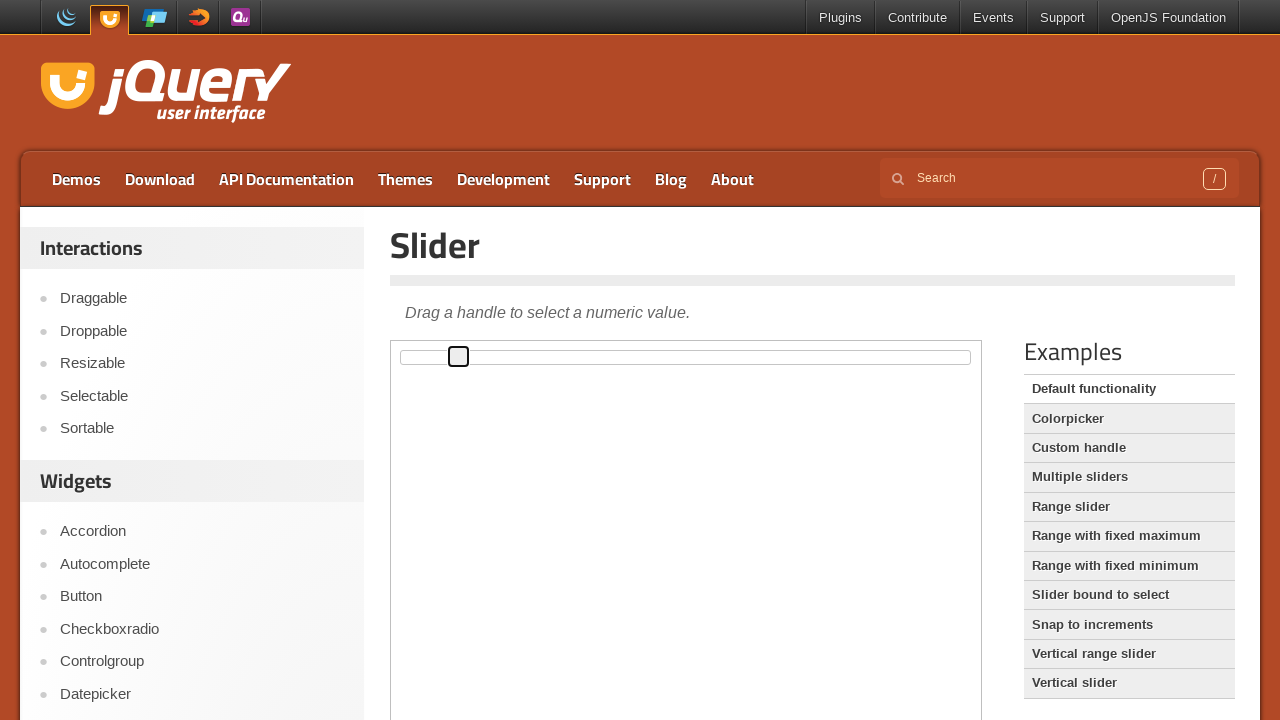

Dragged slider handle to offset position 80px at (481, 351)
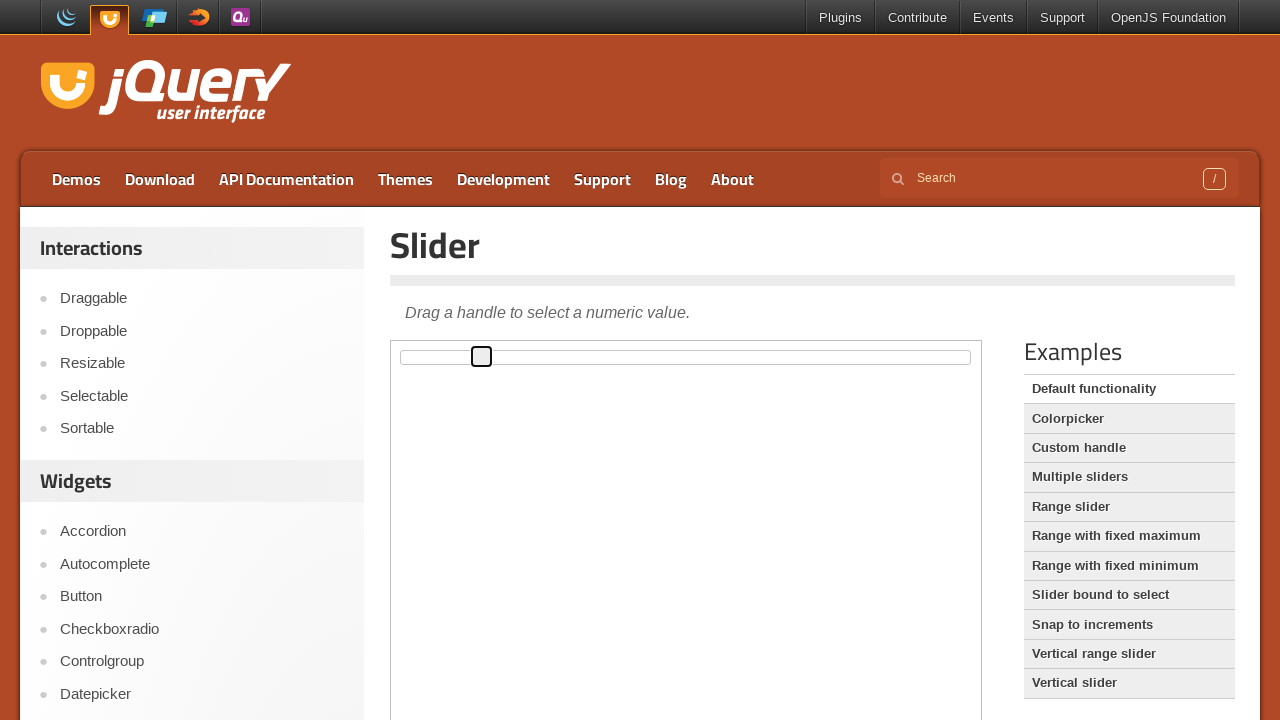

Waited 1 second after dragging to offset 80px
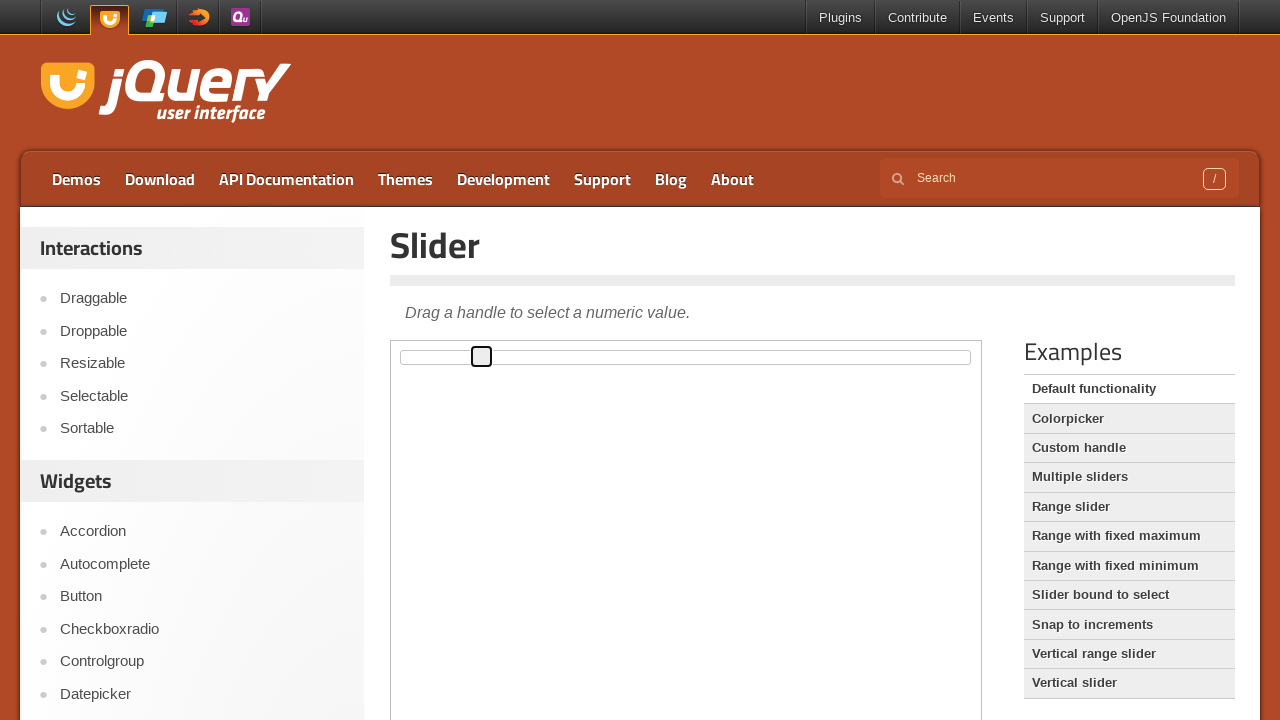

Dragged slider handle to offset position 100px at (501, 351)
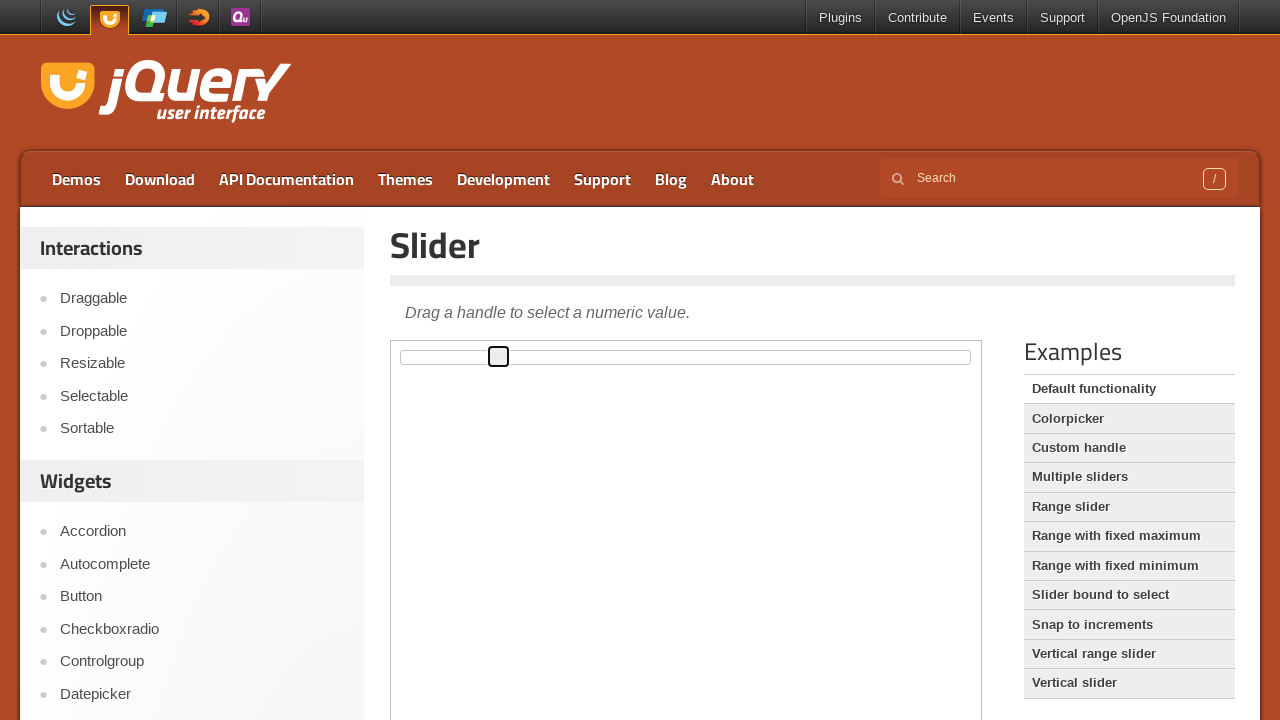

Waited 1 second after dragging to offset 100px
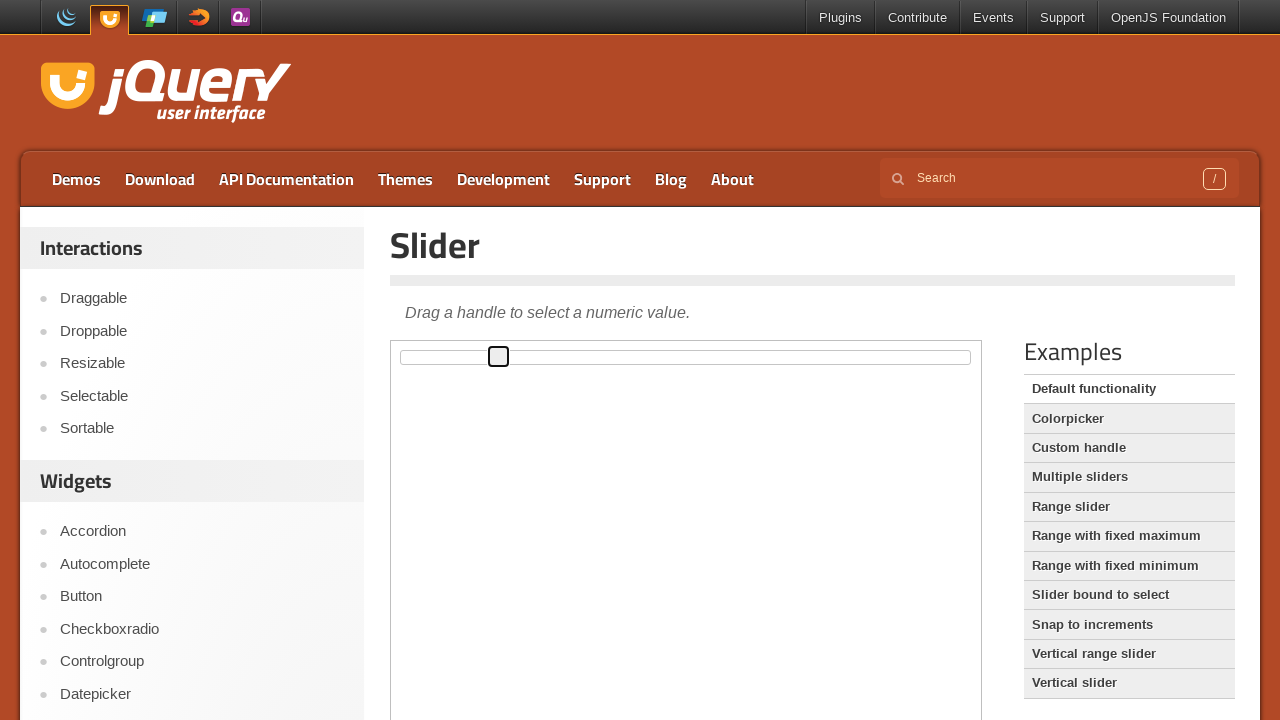

Dragged slider handle to offset position 120px at (521, 351)
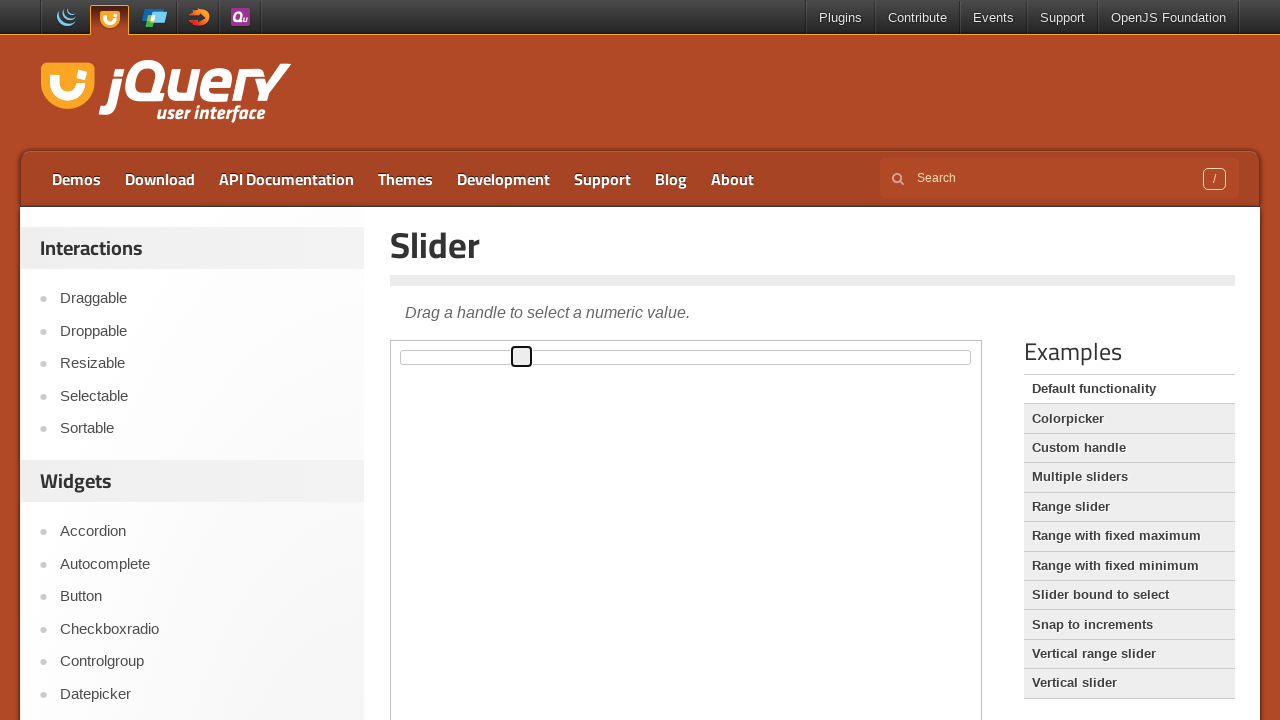

Waited 1 second after dragging to offset 120px
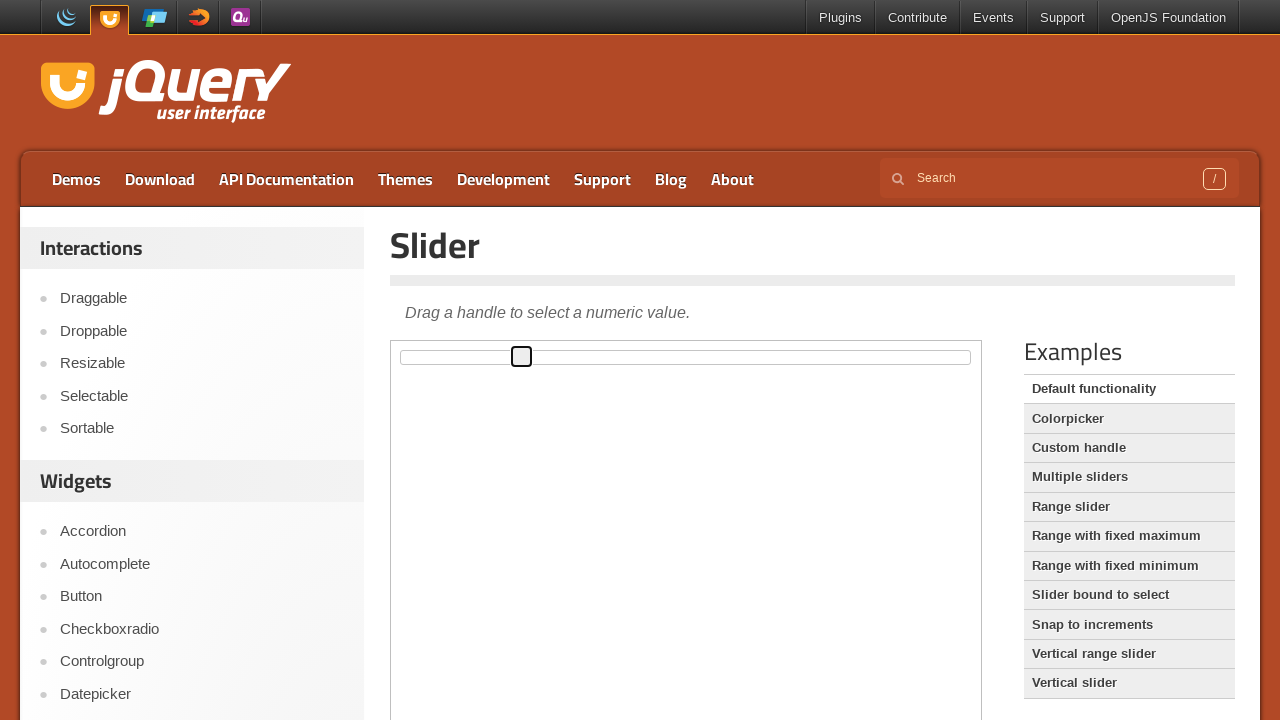

Dragged slider handle to offset position 140px at (541, 351)
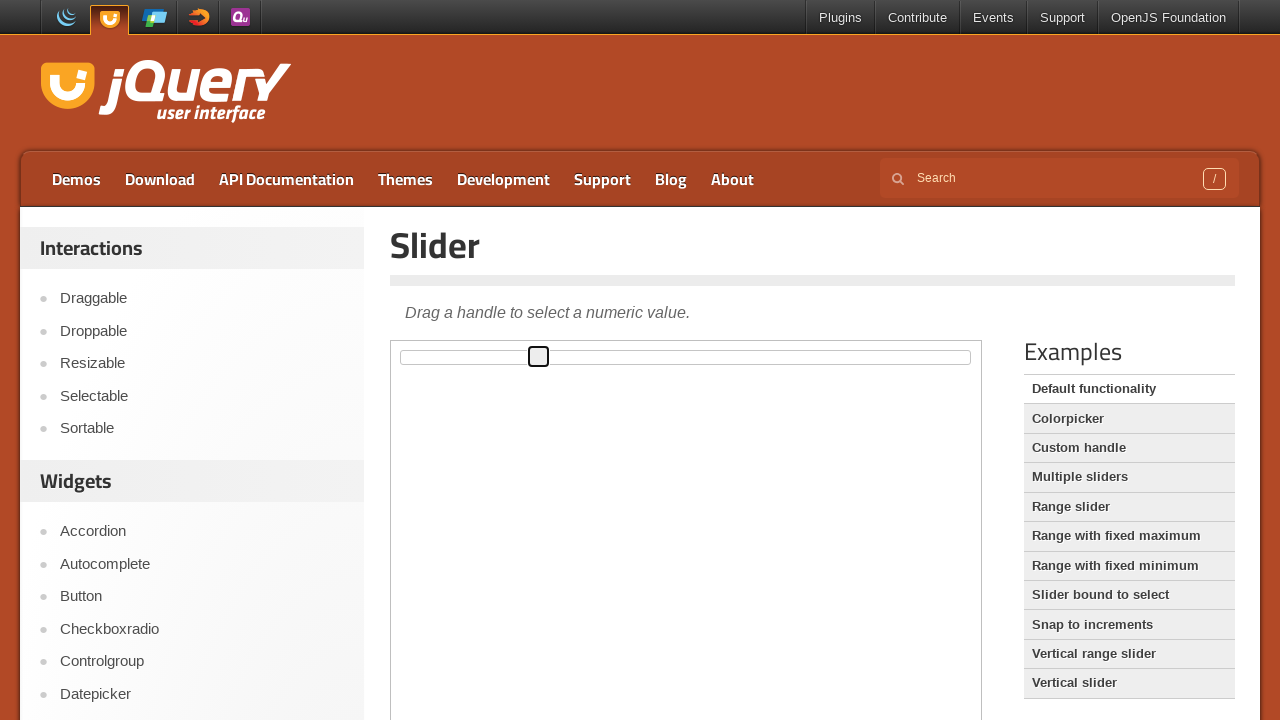

Waited 1 second after dragging to offset 140px
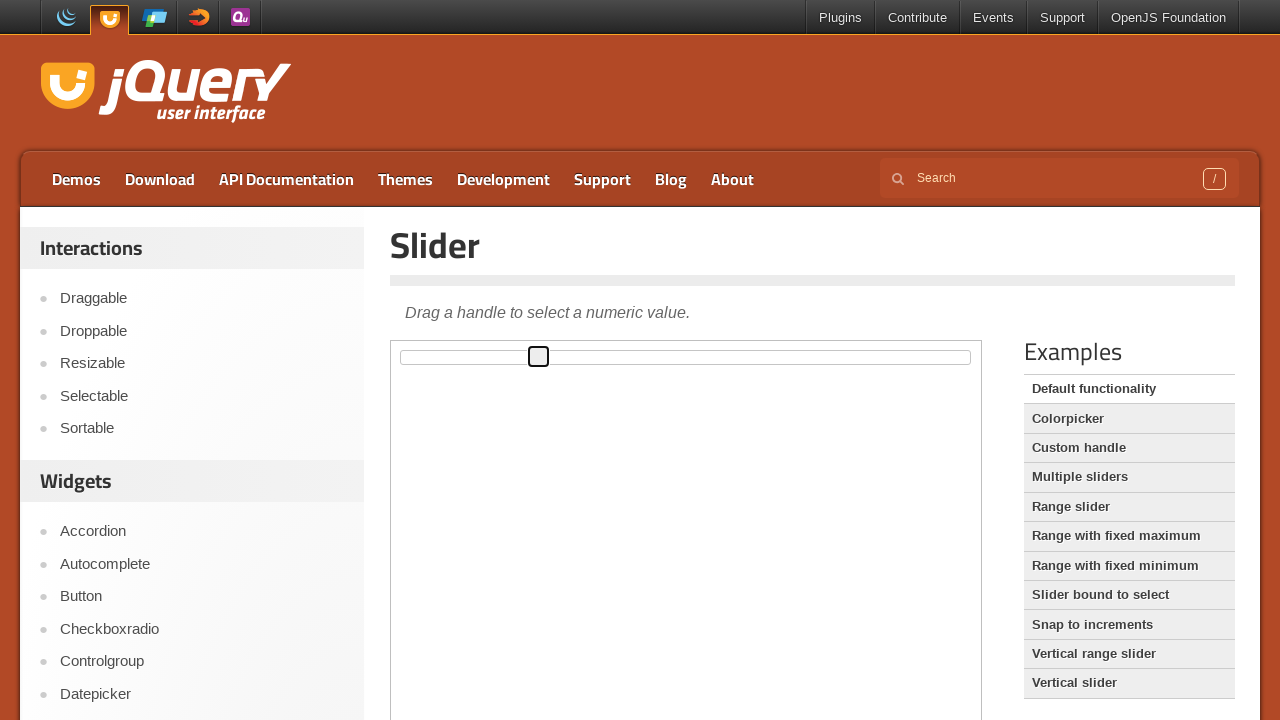

Dragged slider handle to offset position 160px at (561, 351)
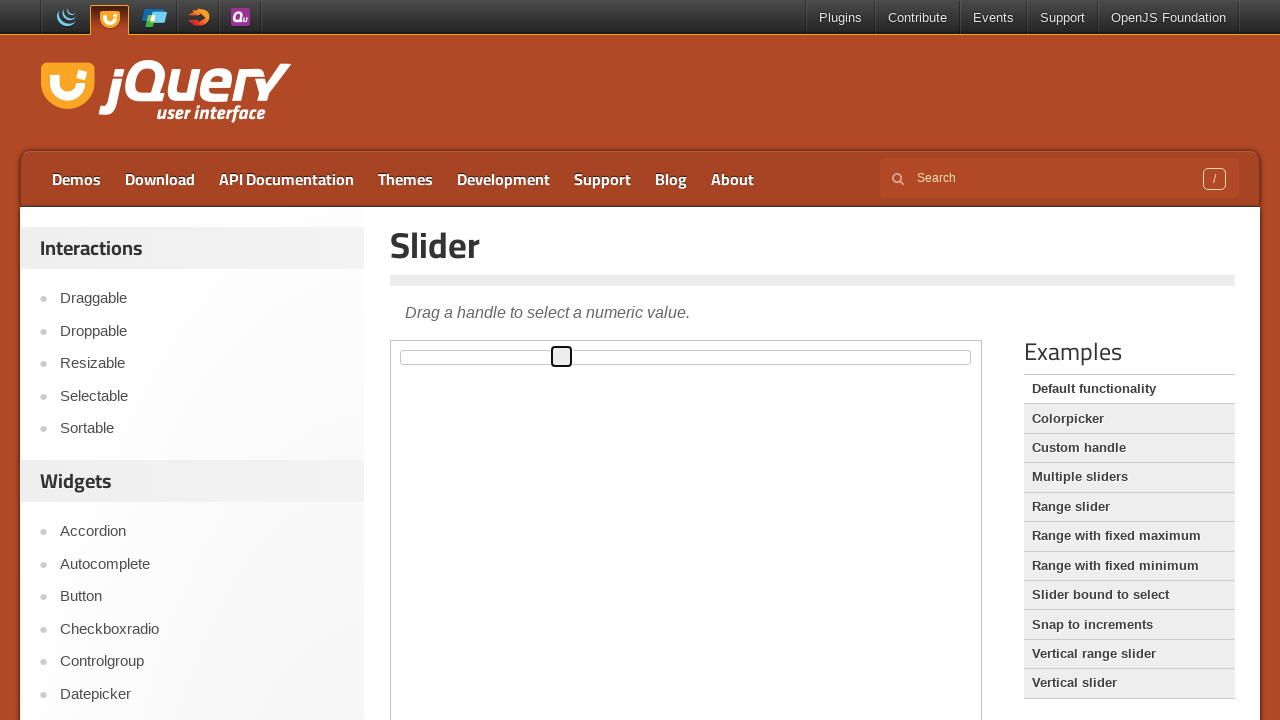

Waited 1 second after dragging to offset 160px
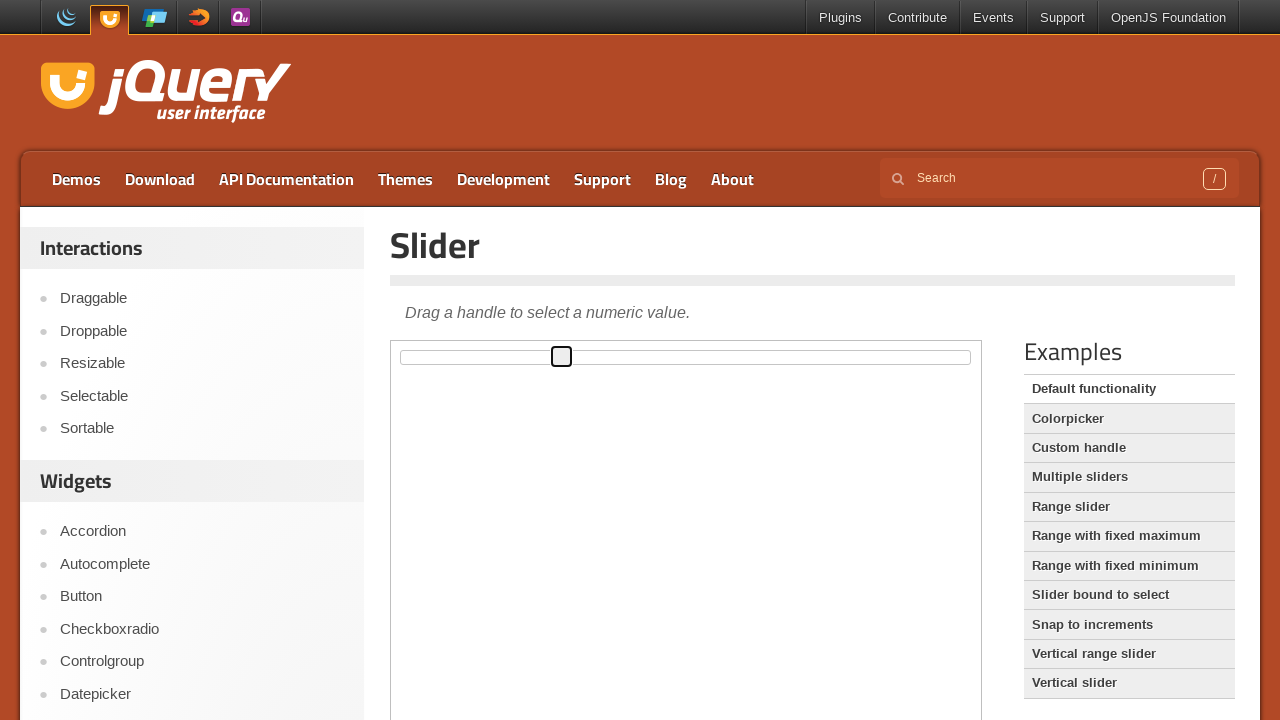

Dragged slider handle to offset position 180px at (581, 351)
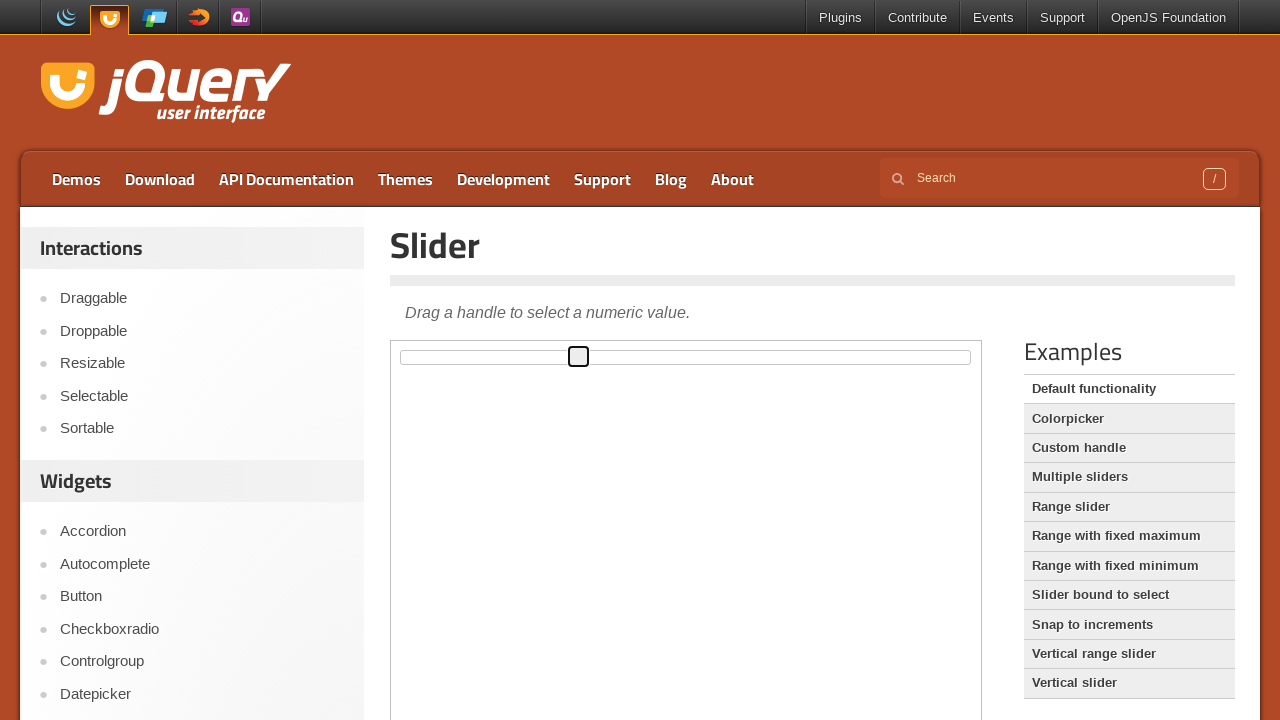

Waited 1 second after dragging to offset 180px
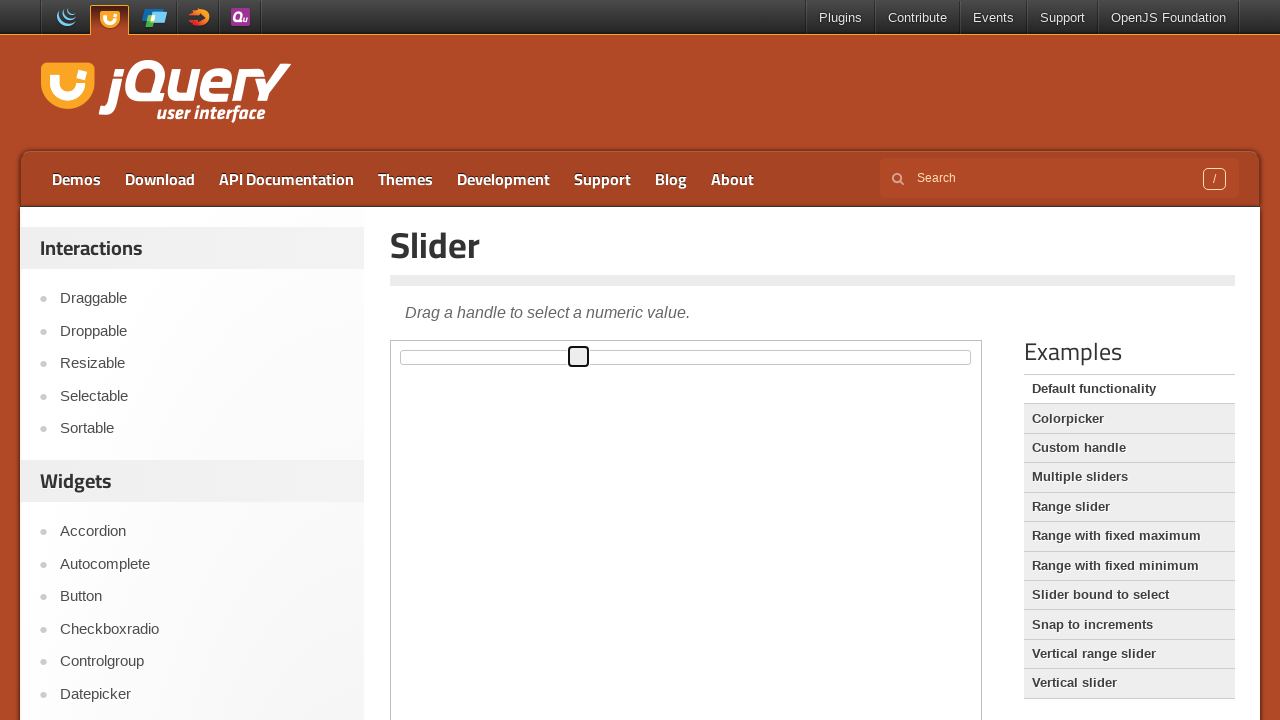

Dragged slider handle to offset position 200px at (601, 351)
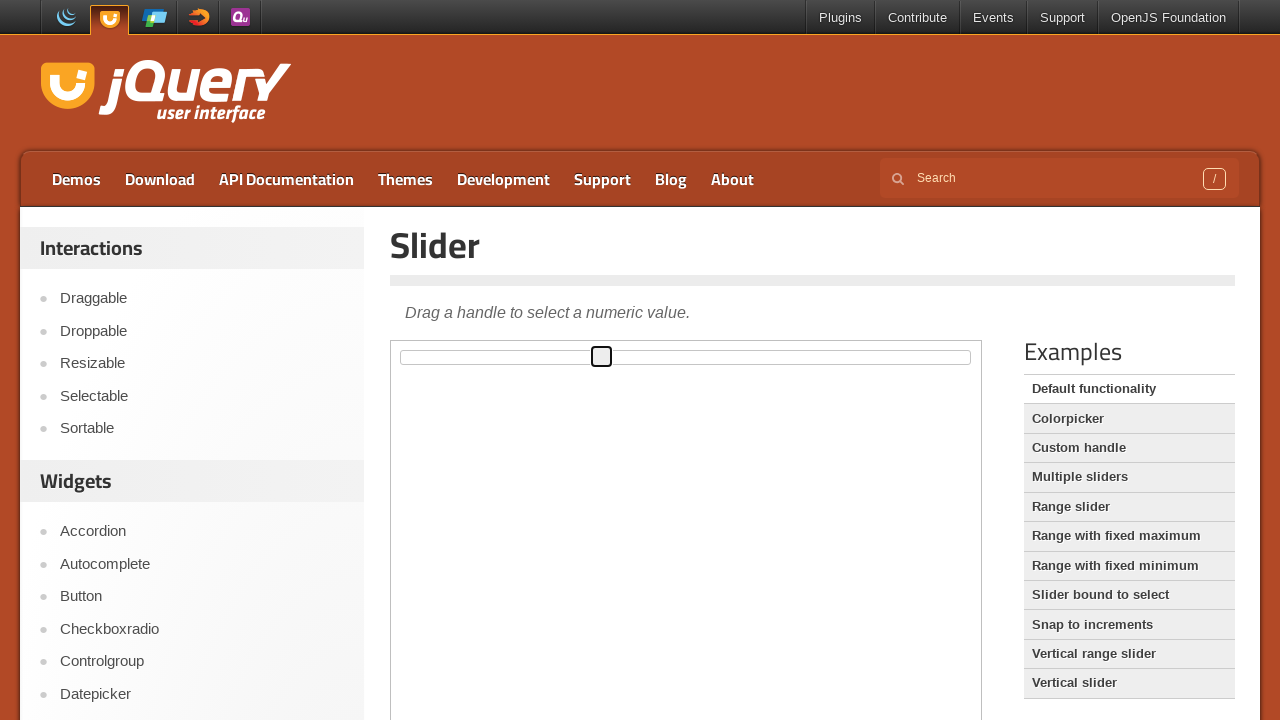

Waited 1 second after dragging to offset 200px
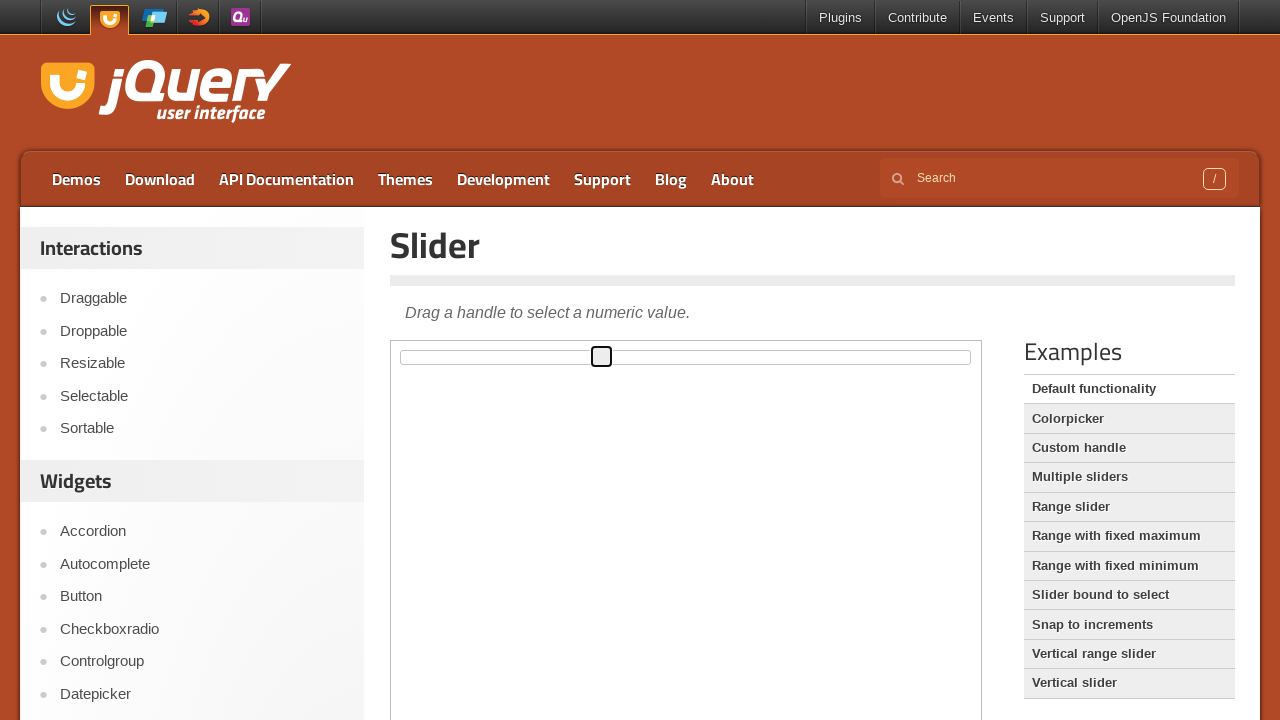

Dragged slider handle to offset position 220px at (621, 351)
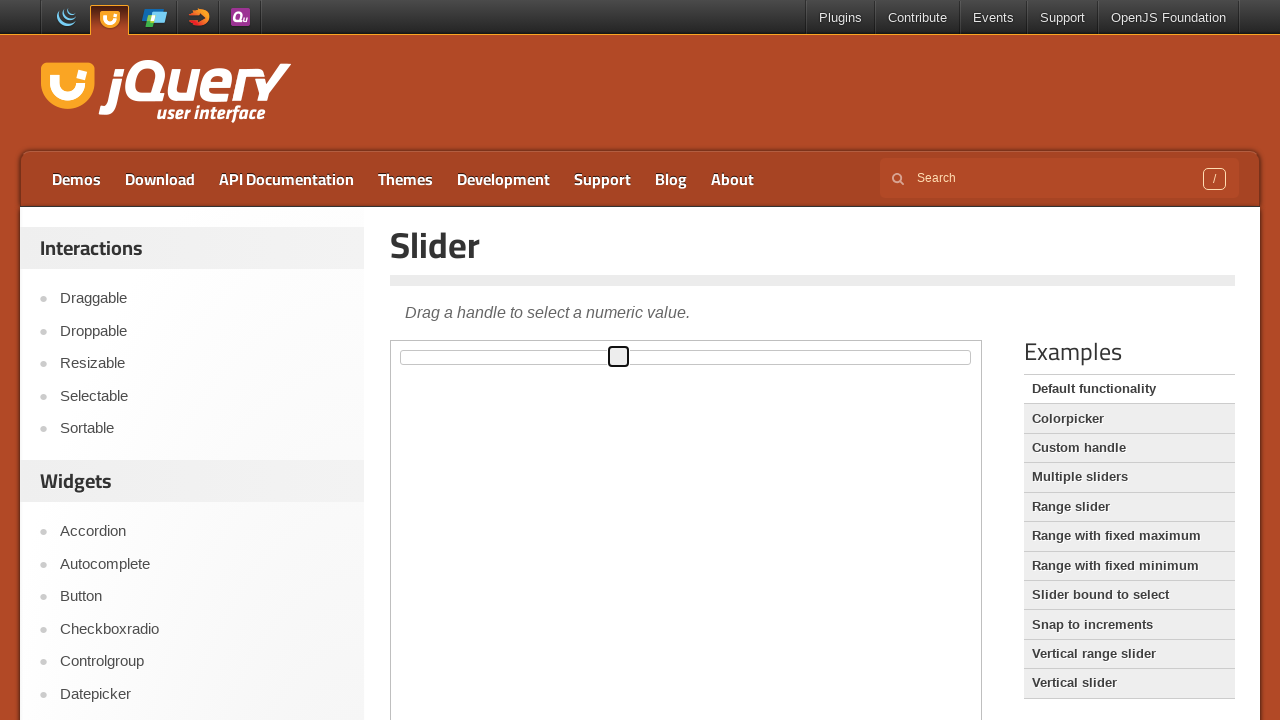

Waited 1 second after dragging to offset 220px
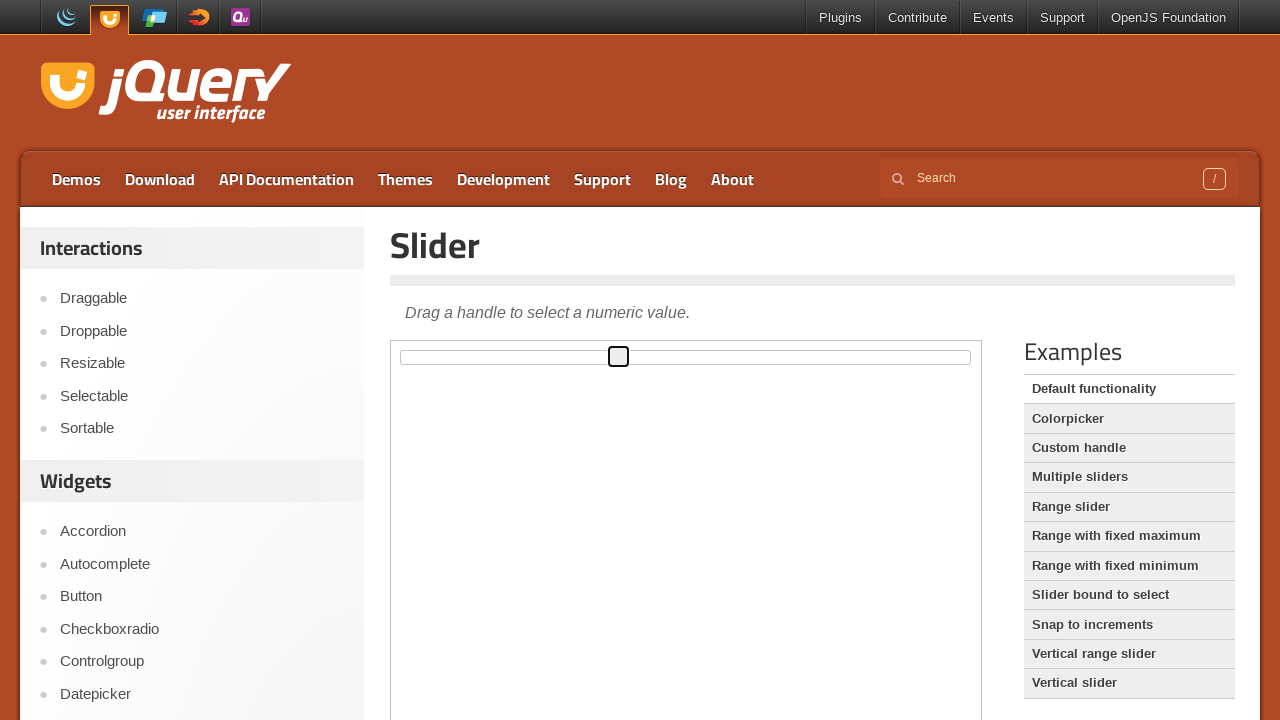

Dragged slider handle to offset position 240px at (641, 351)
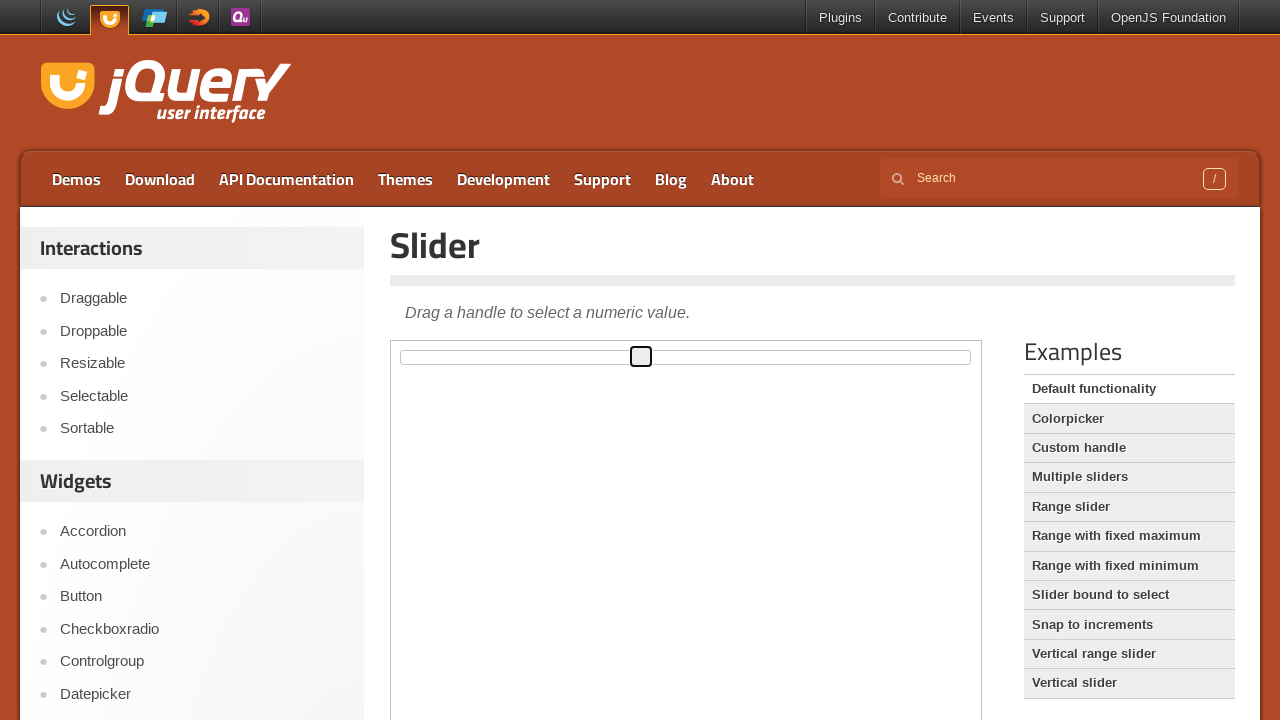

Waited 1 second after dragging to offset 240px
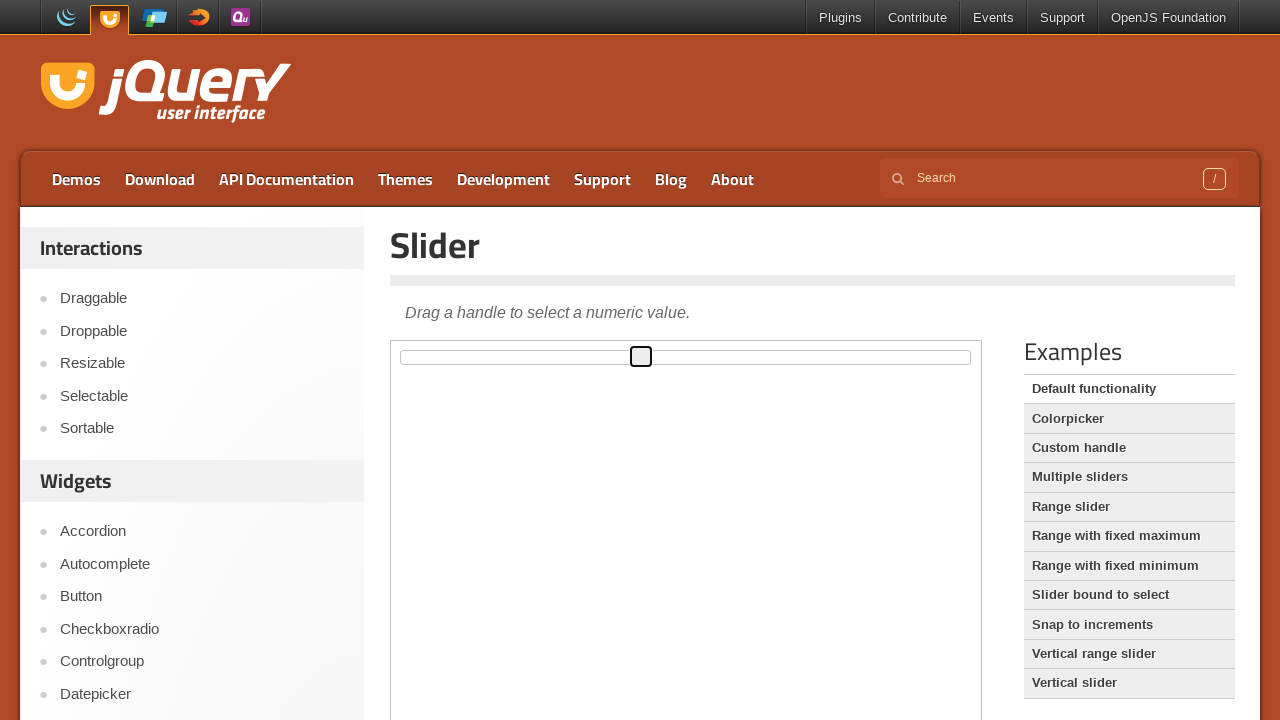

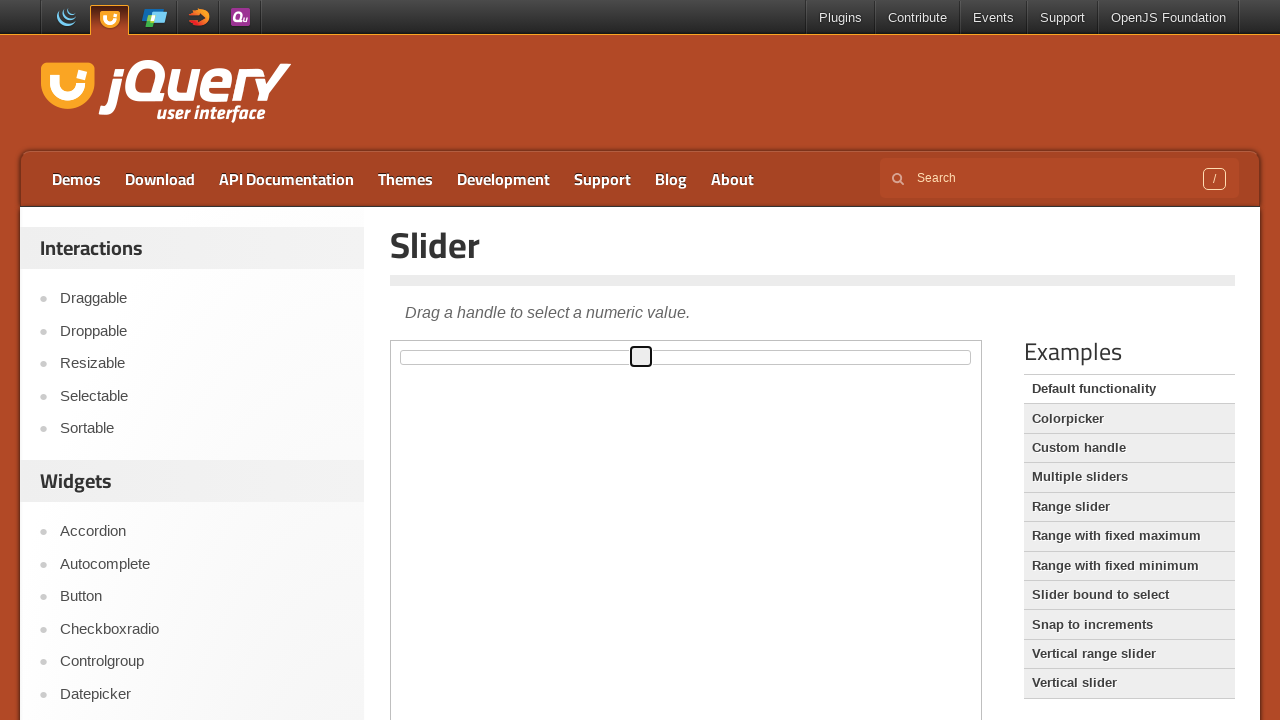